Clicks on the first story link on Hacker News homepage and verifies navigation to that story

Starting URL: https://news.ycombinator.com/

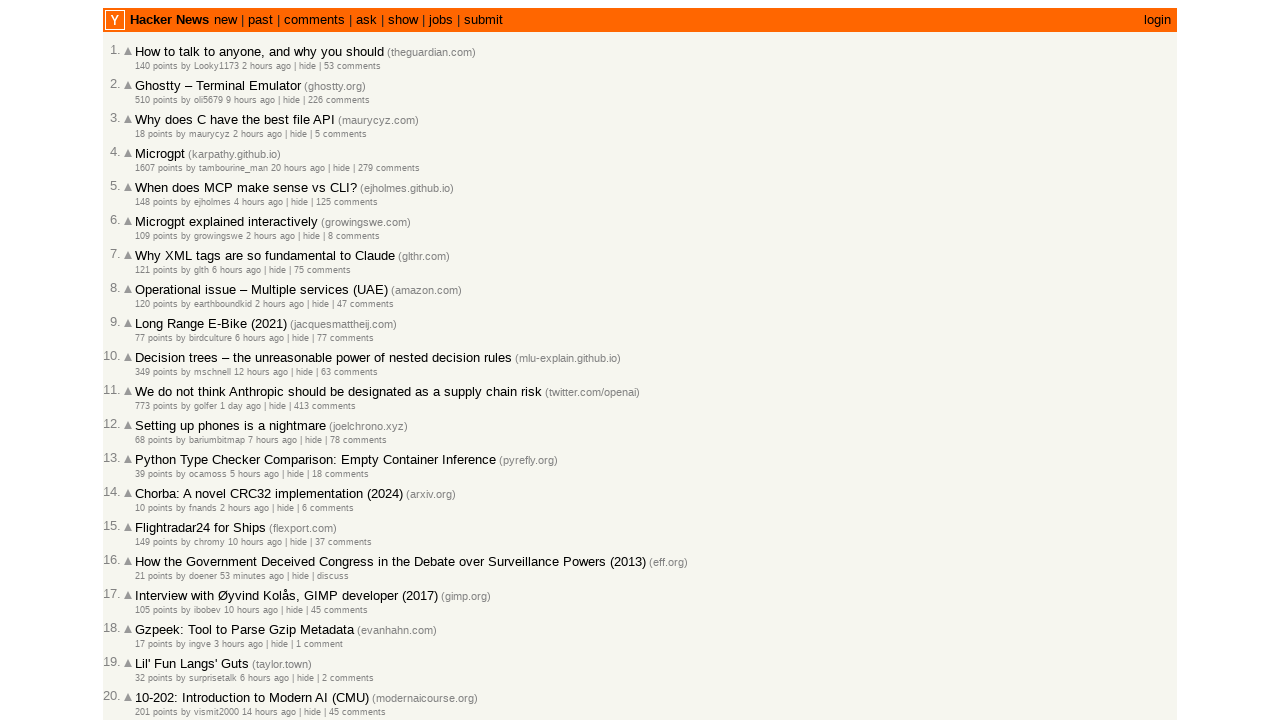

Located the first story link on Hacker News homepage
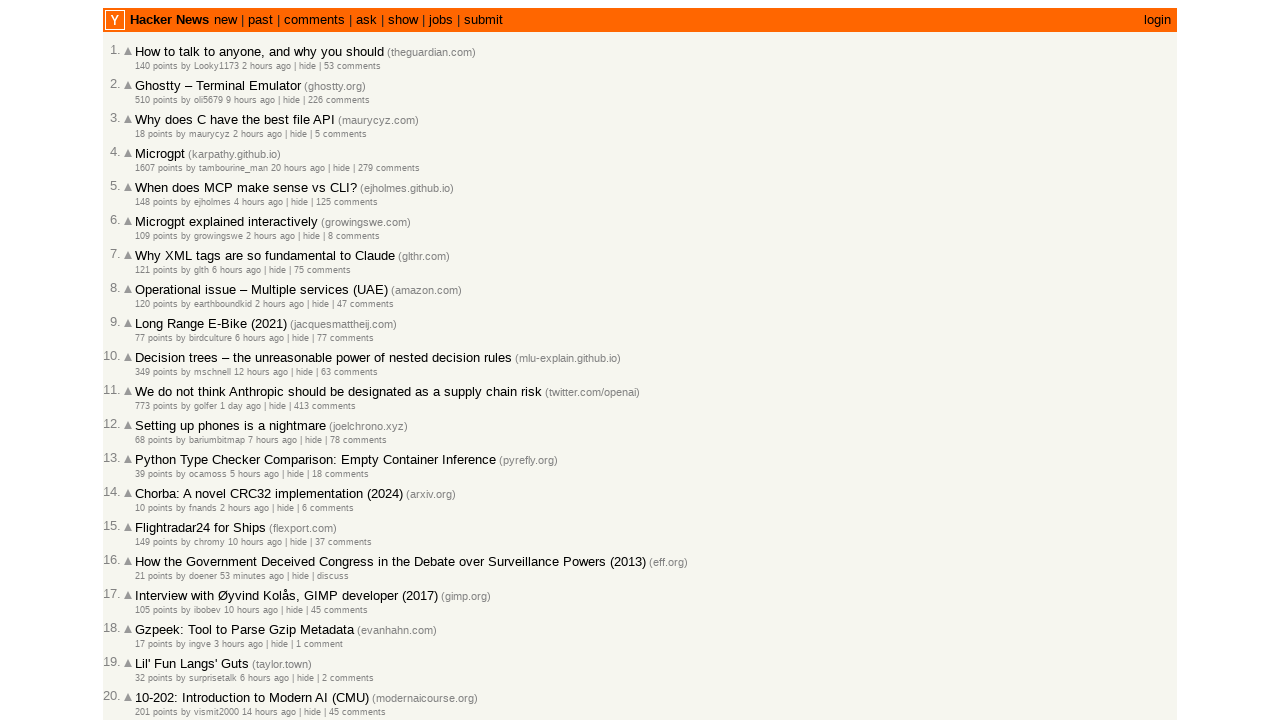

Retrieved href attribute from first story link
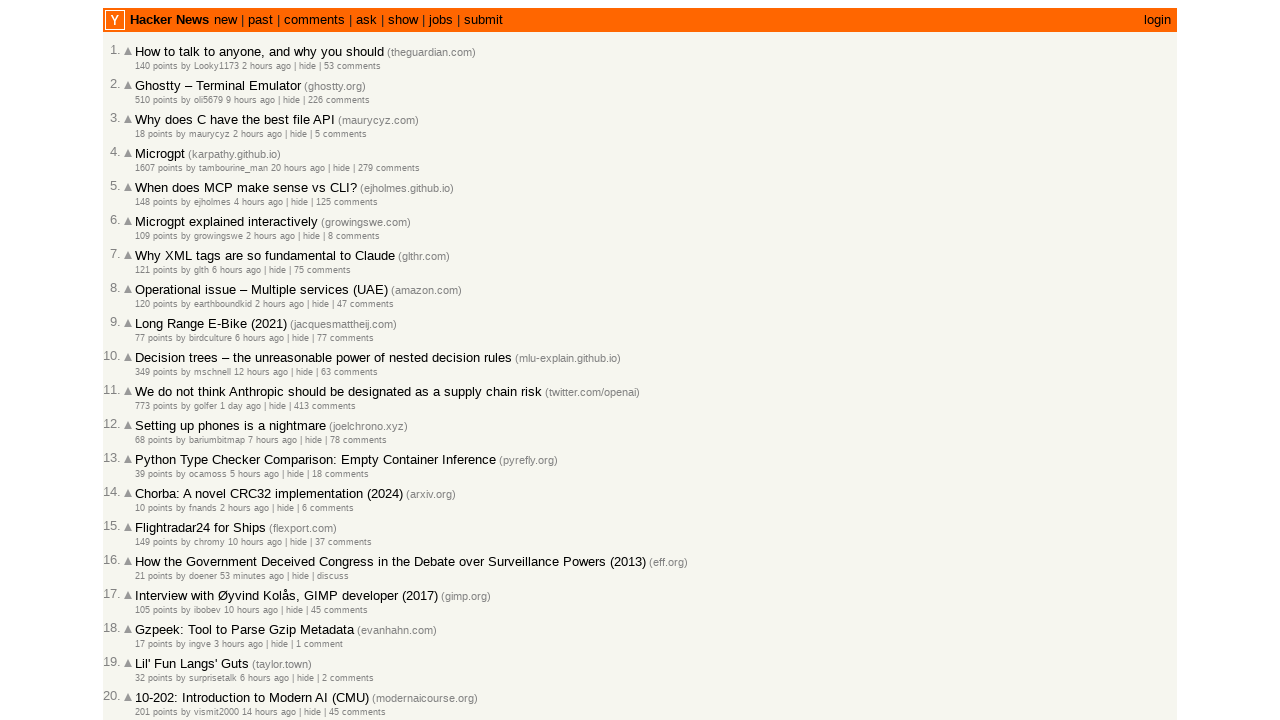

Clicked the first story link at (259, 52) on .athing .titleline > a >> nth=0
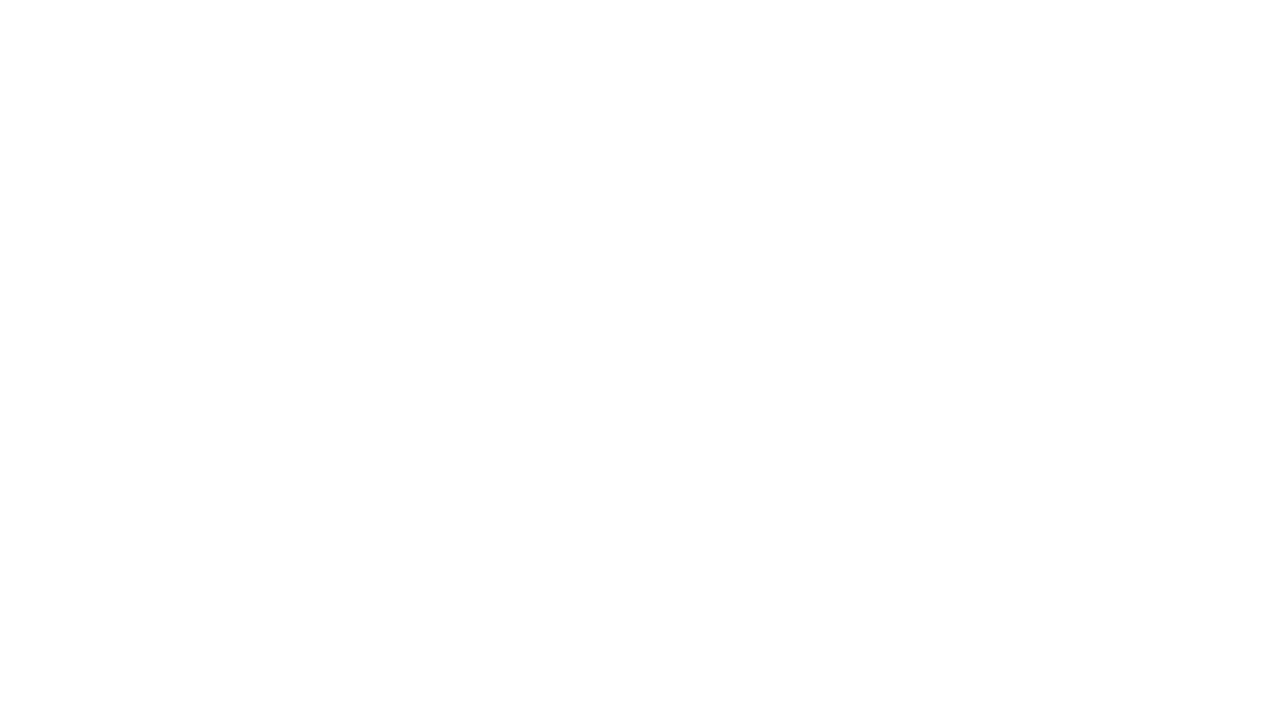

Waited for story page to load (domcontentloaded)
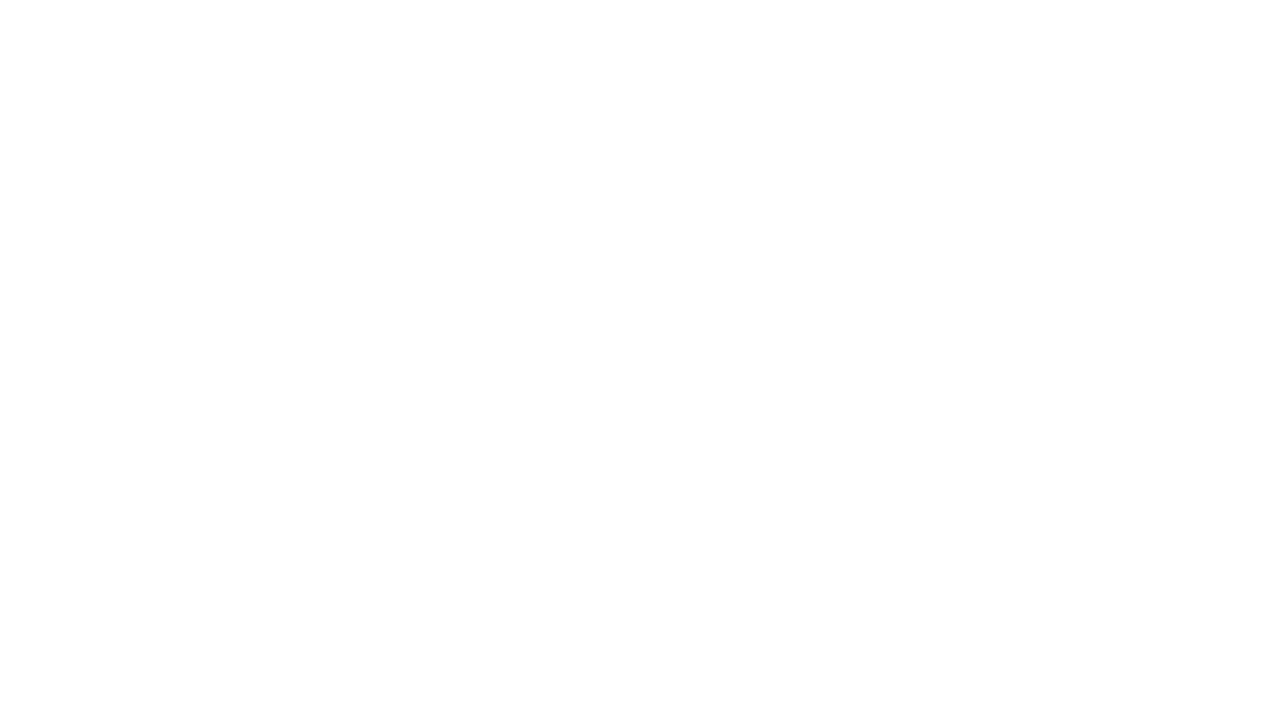

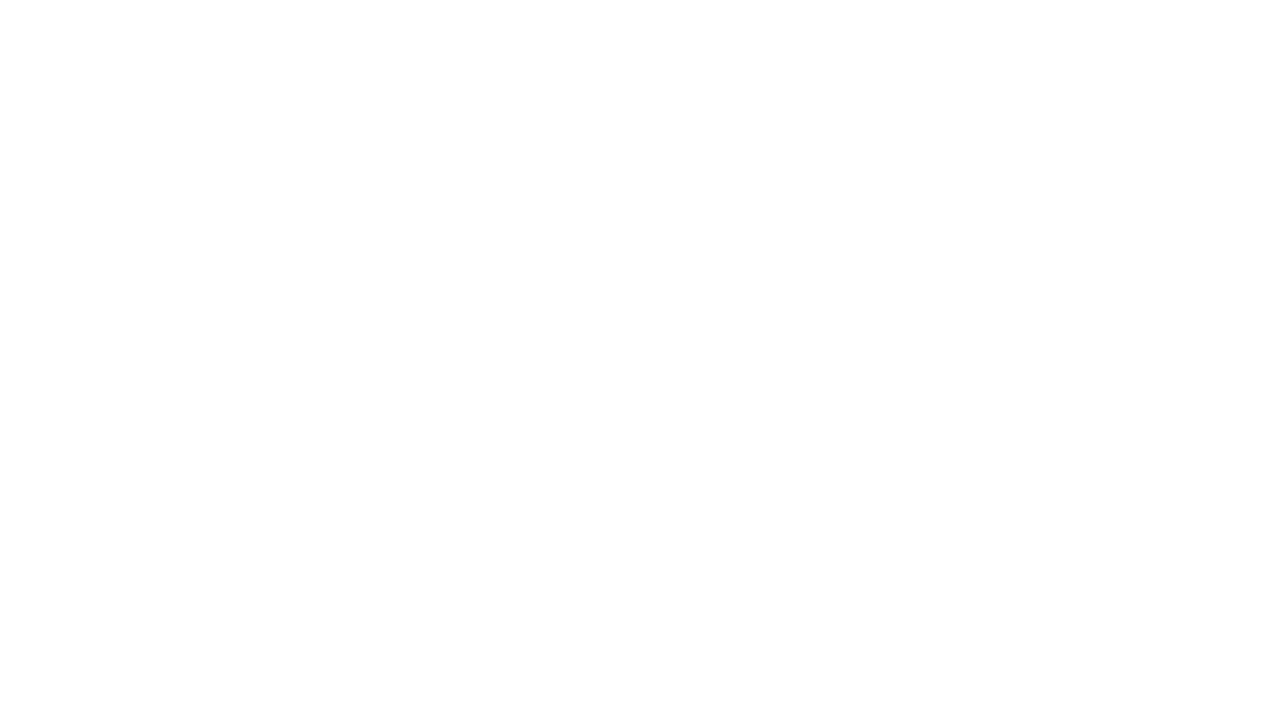